Tests keyboard navigation on Netmeds homepage by performing page down, page up, and typing text with shift key

Starting URL: https://www.netmeds.com/

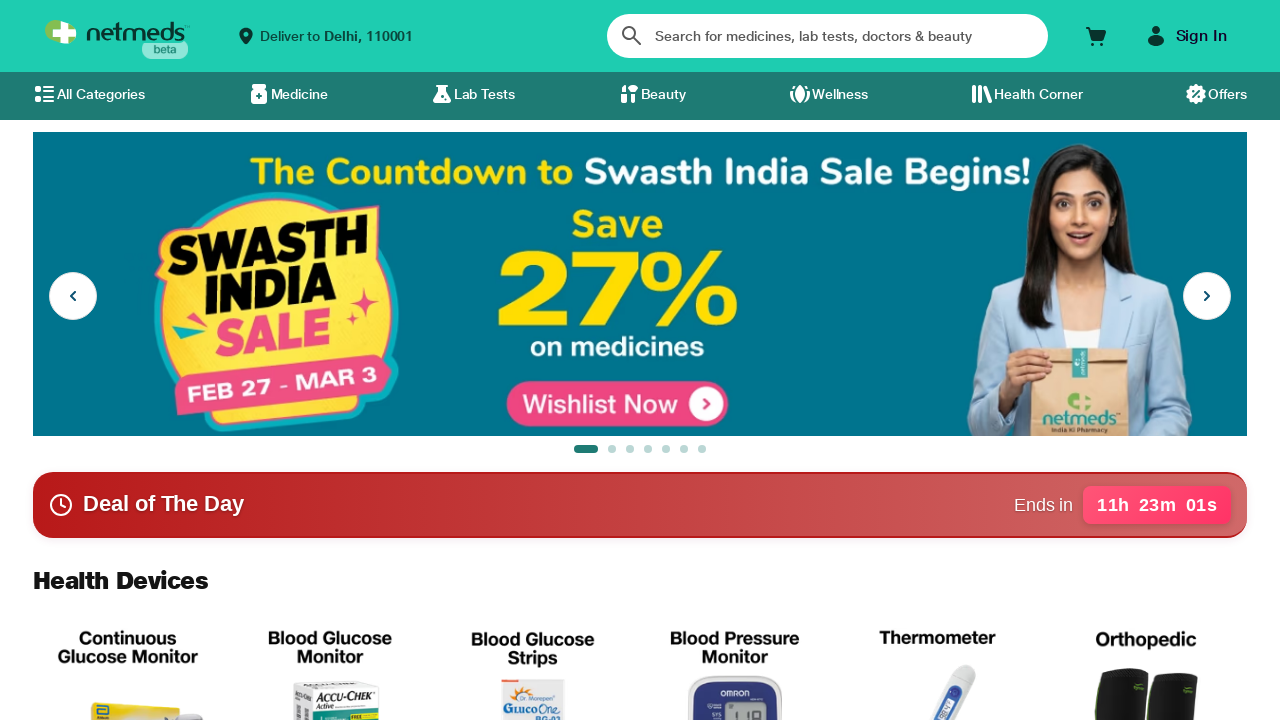

Pressed Page Down key to scroll down on Netmeds homepage
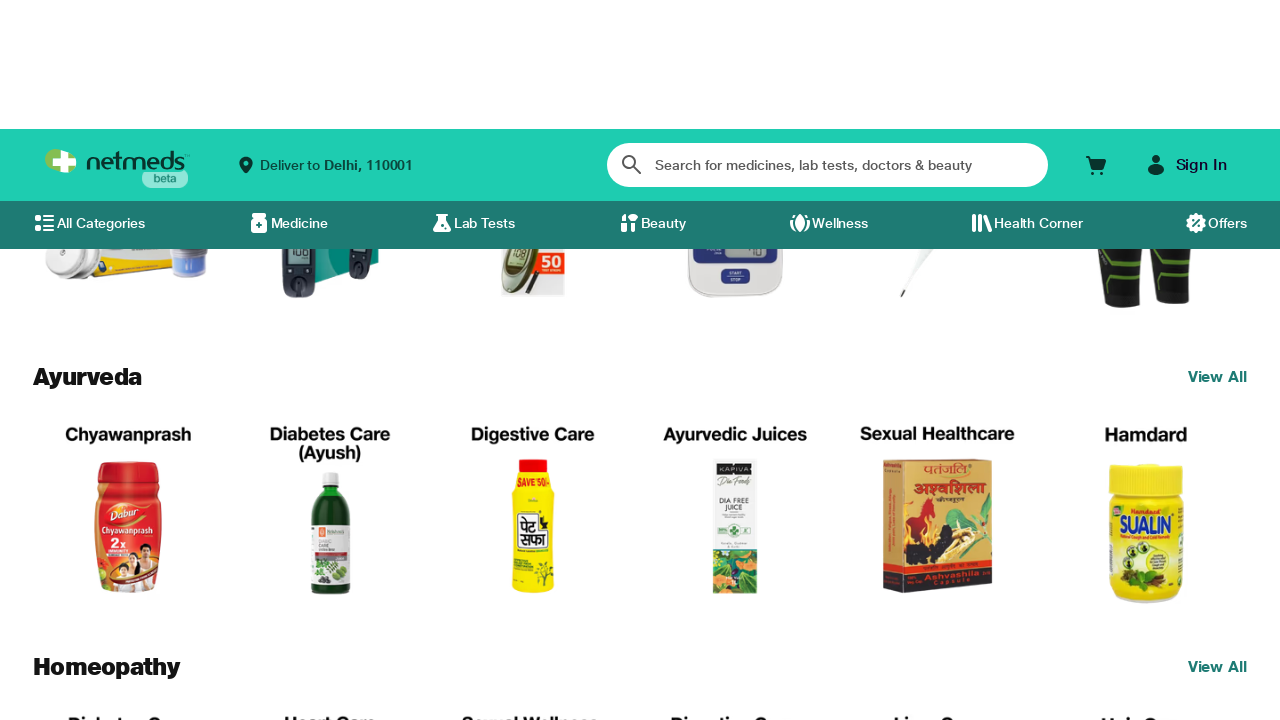

Waited 2 seconds for scroll to complete
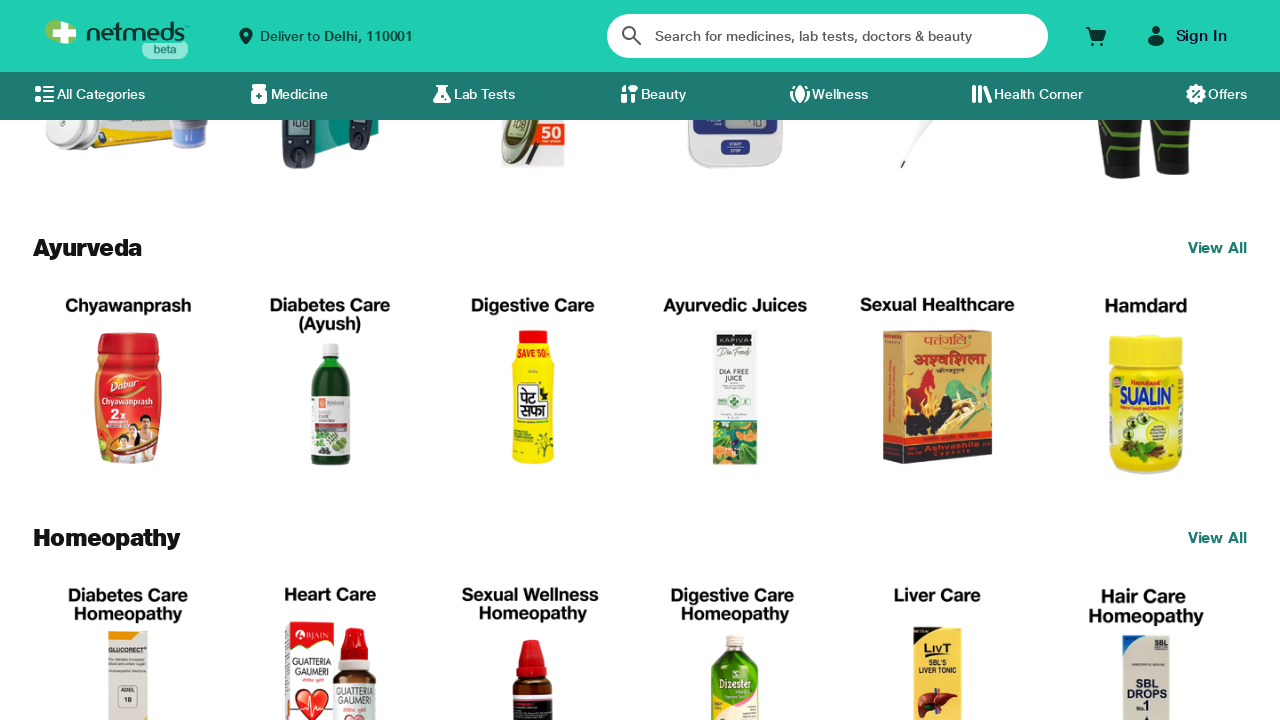

Pressed Page Up key to scroll up on Netmeds homepage
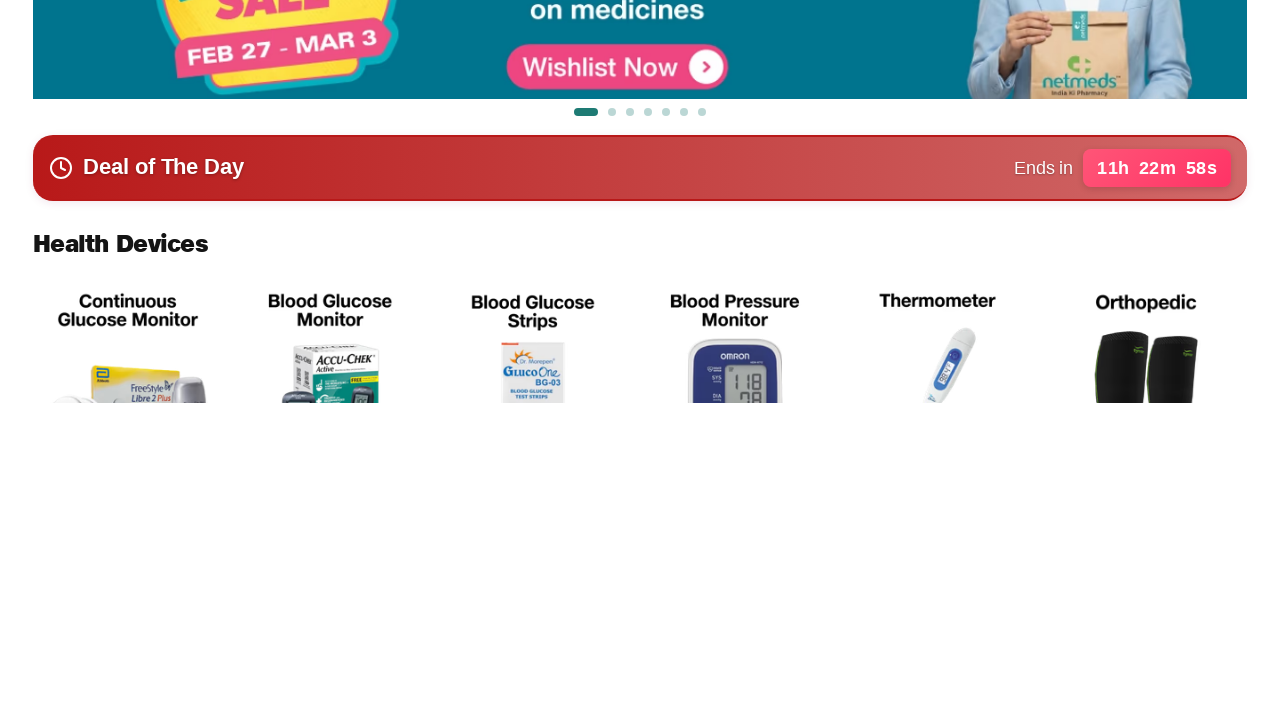

Held down Shift key
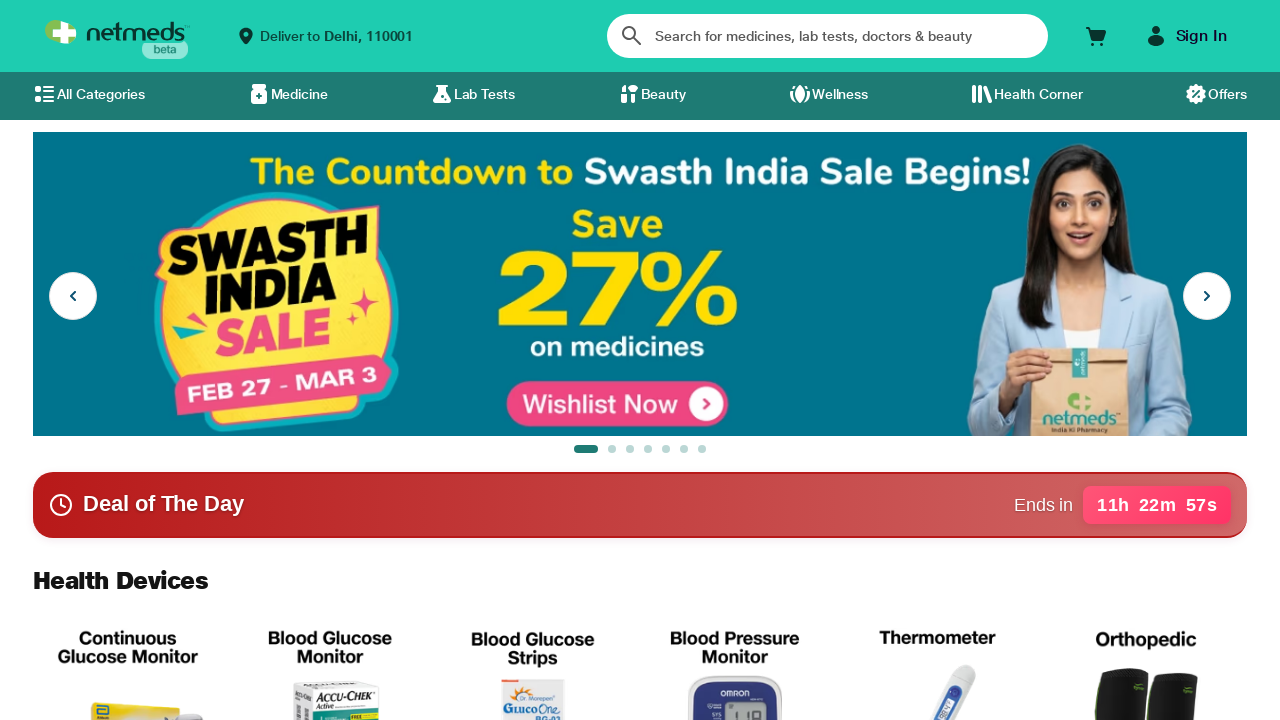

Typed 'abs' with Shift key held (resulting in uppercase 'ABS')
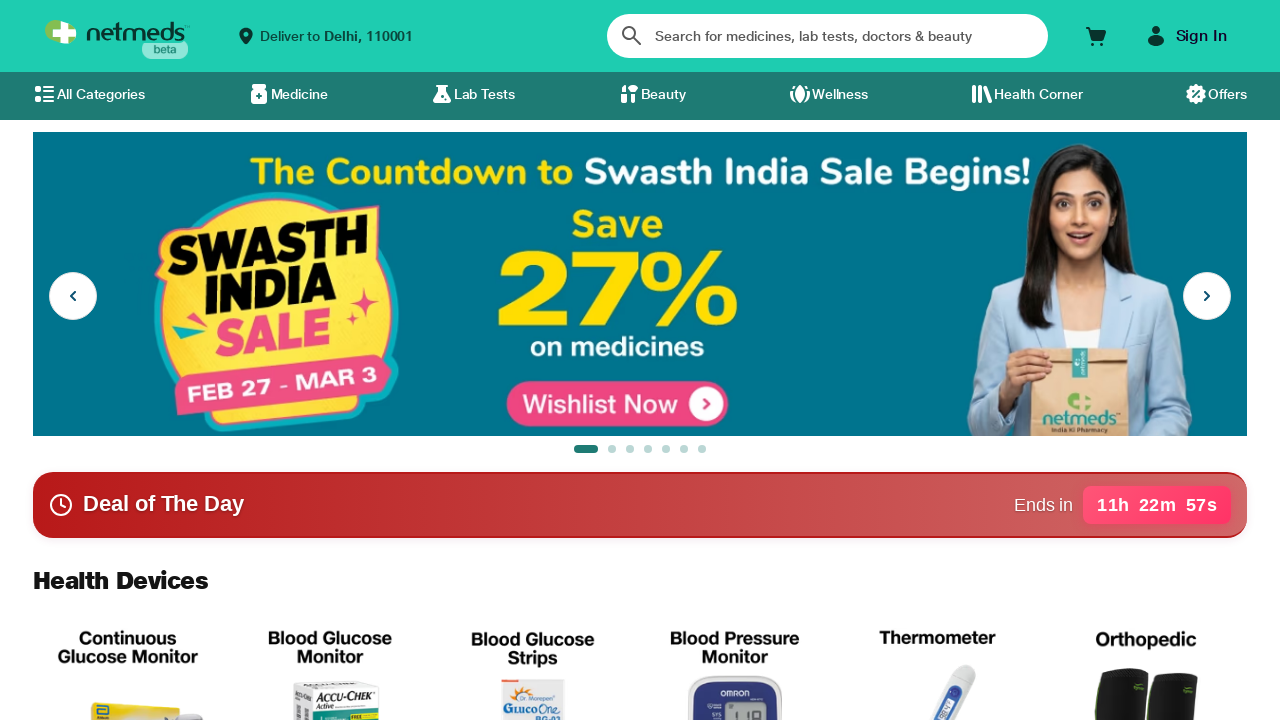

Released Shift key
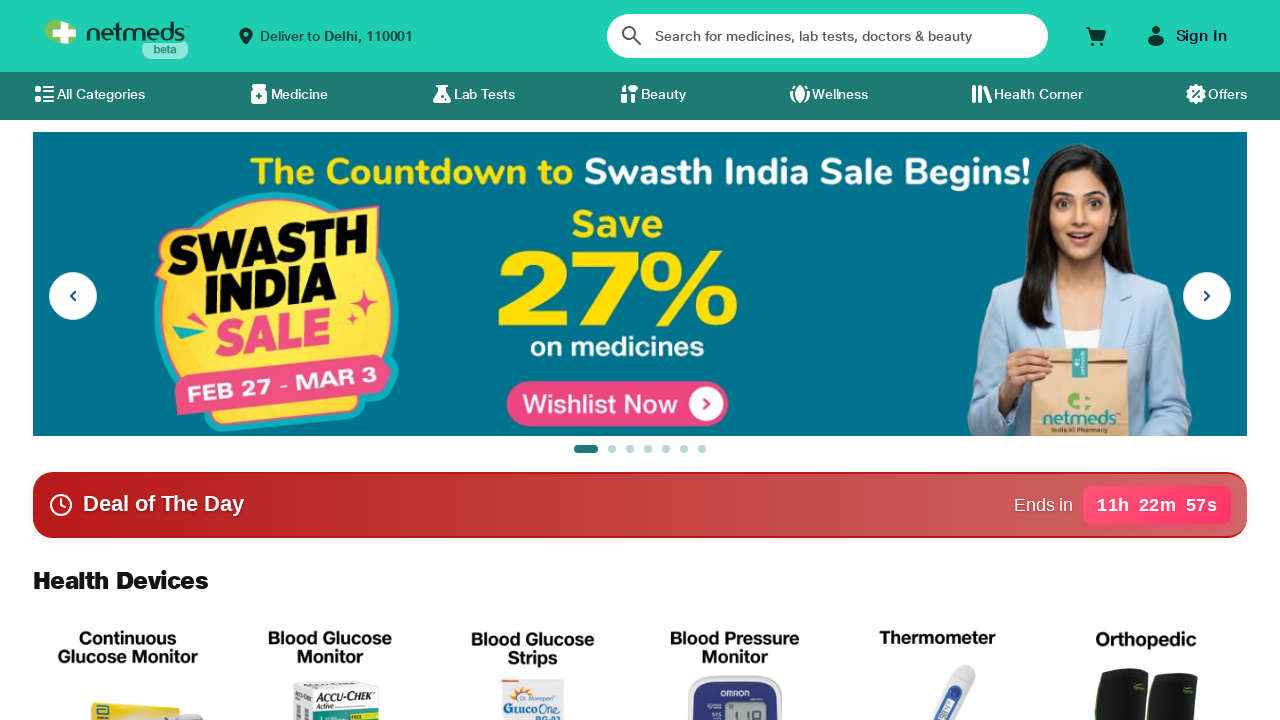

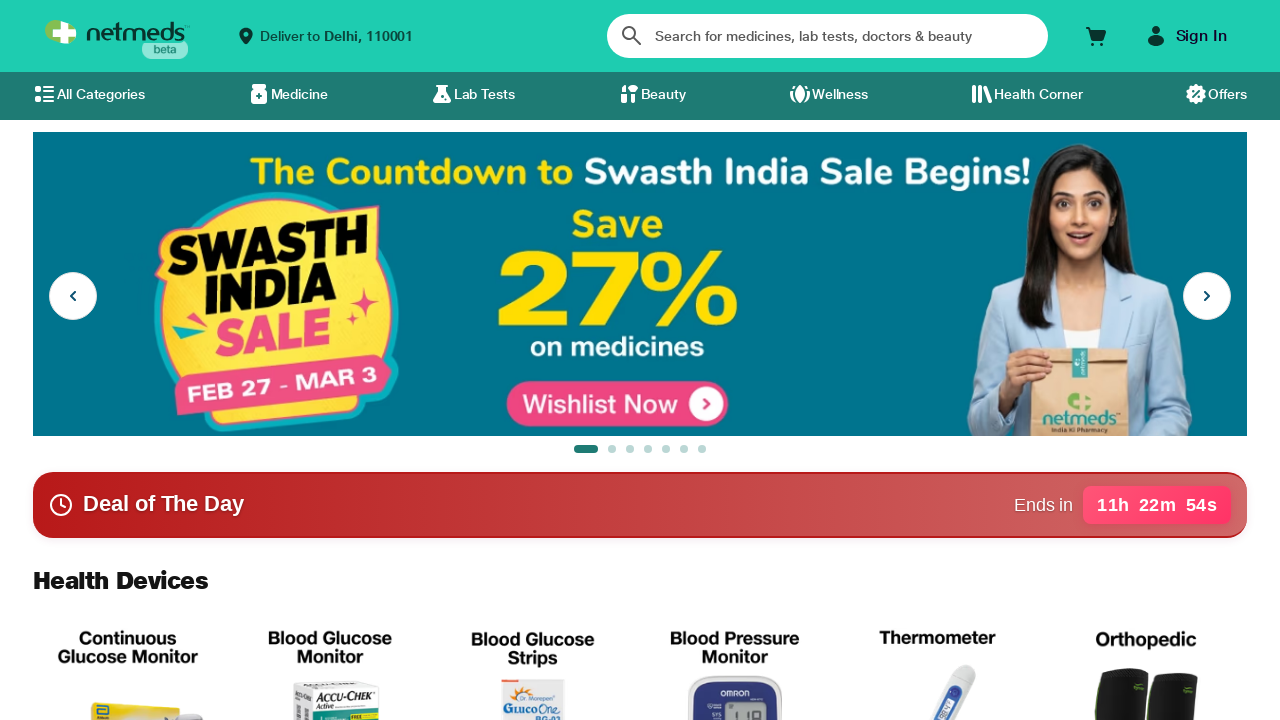